Tests alert popup handling by clicking a button that triggers an alert and accepting it

Starting URL: https://demoqa.com/alerts

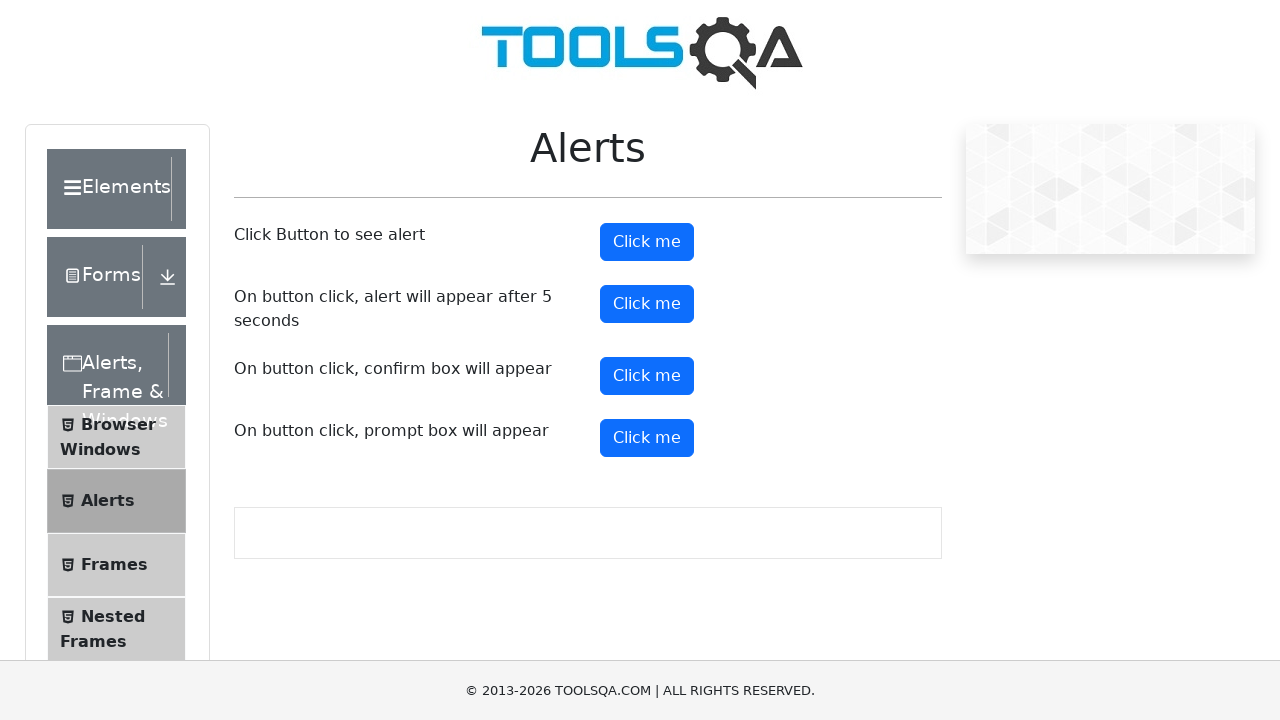

Clicked alert button to trigger alert popup at (647, 242) on #alertButton
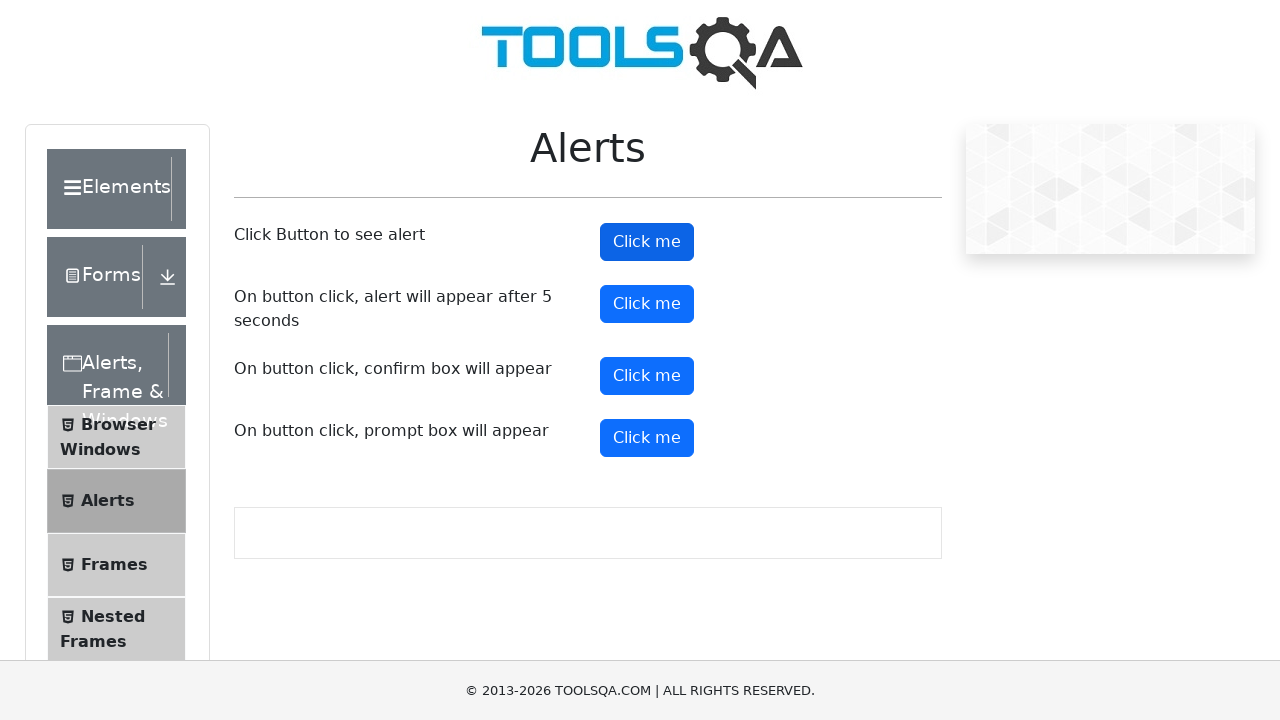

Set up dialog handler to accept alerts
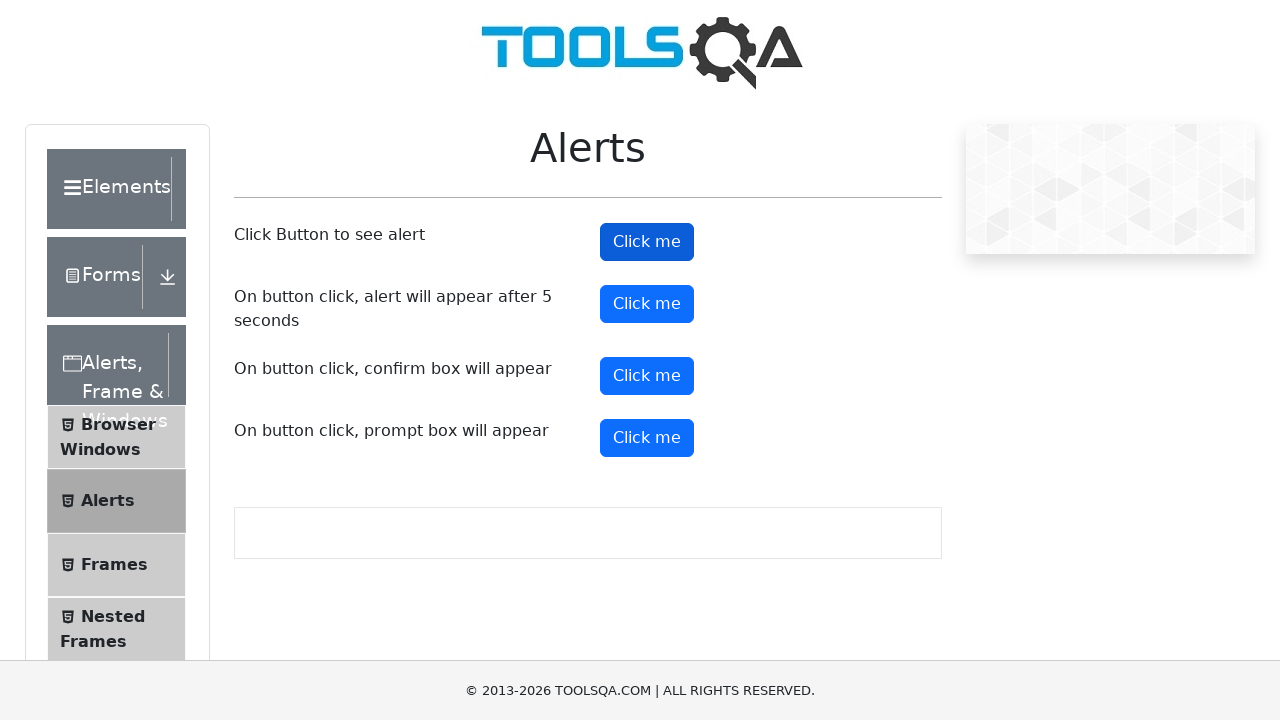

Clicked alert button again to trigger alert with handler ready at (647, 242) on #alertButton
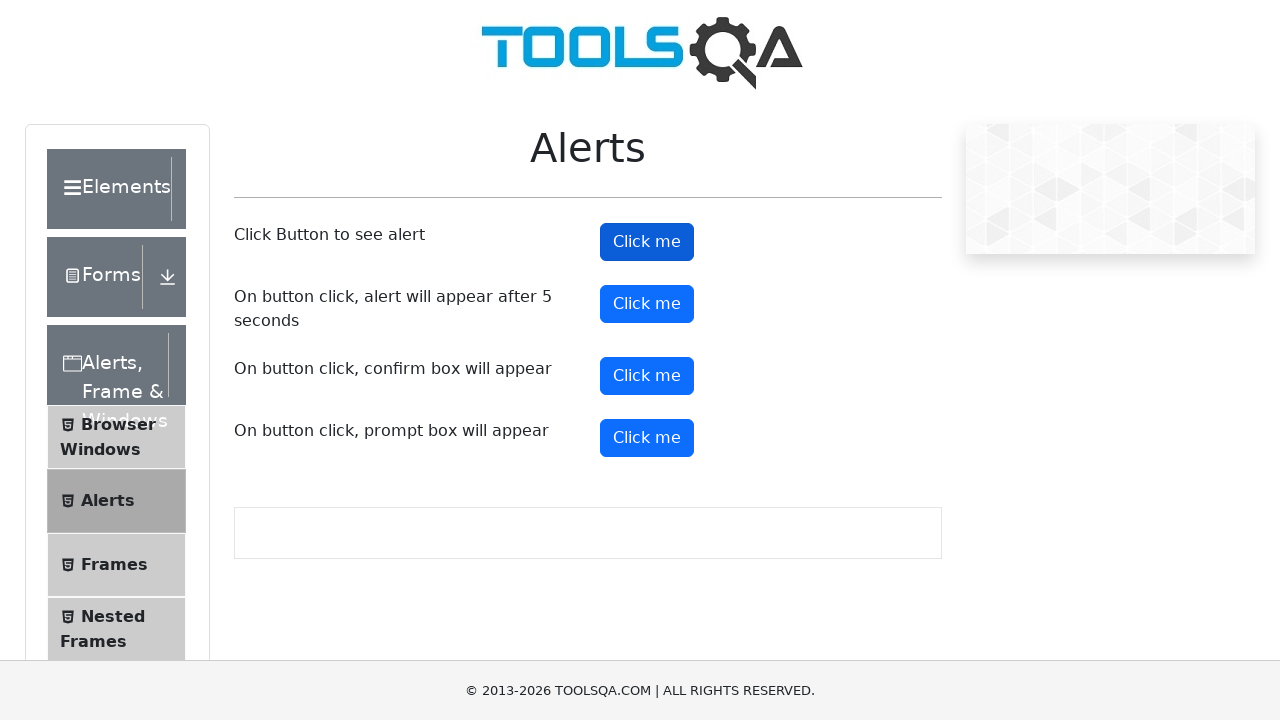

Alert popup was accepted successfully
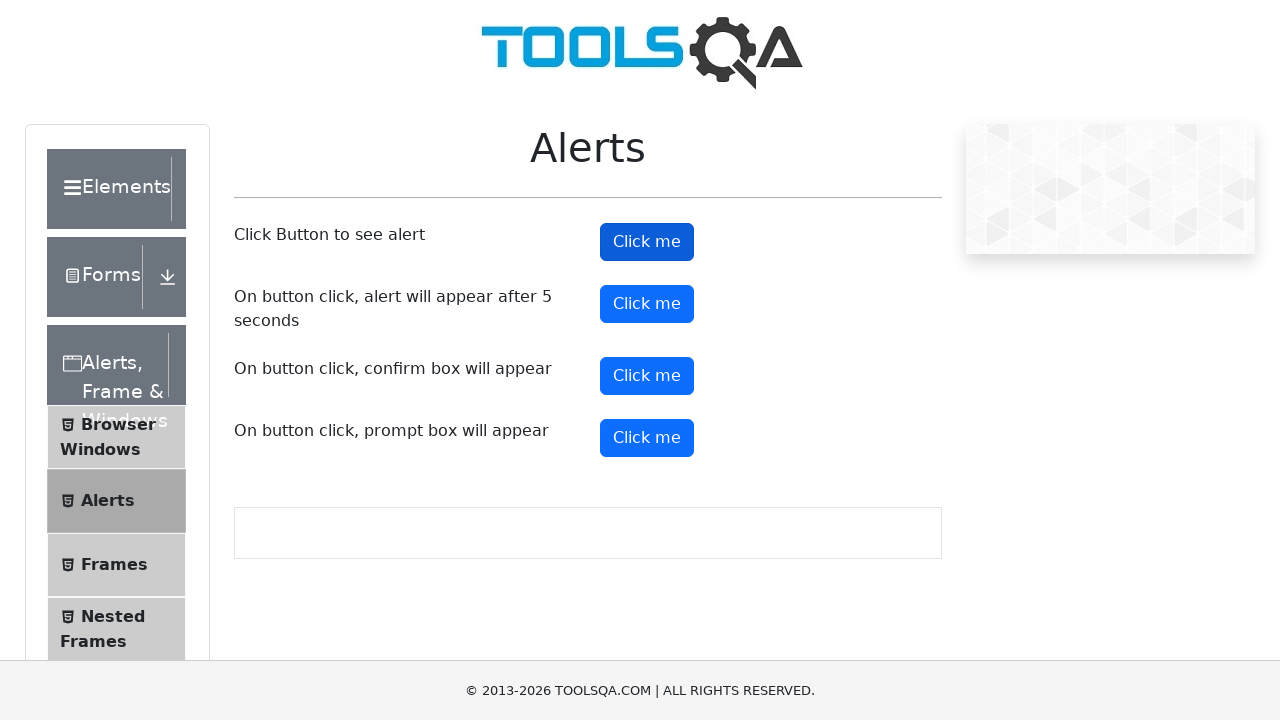

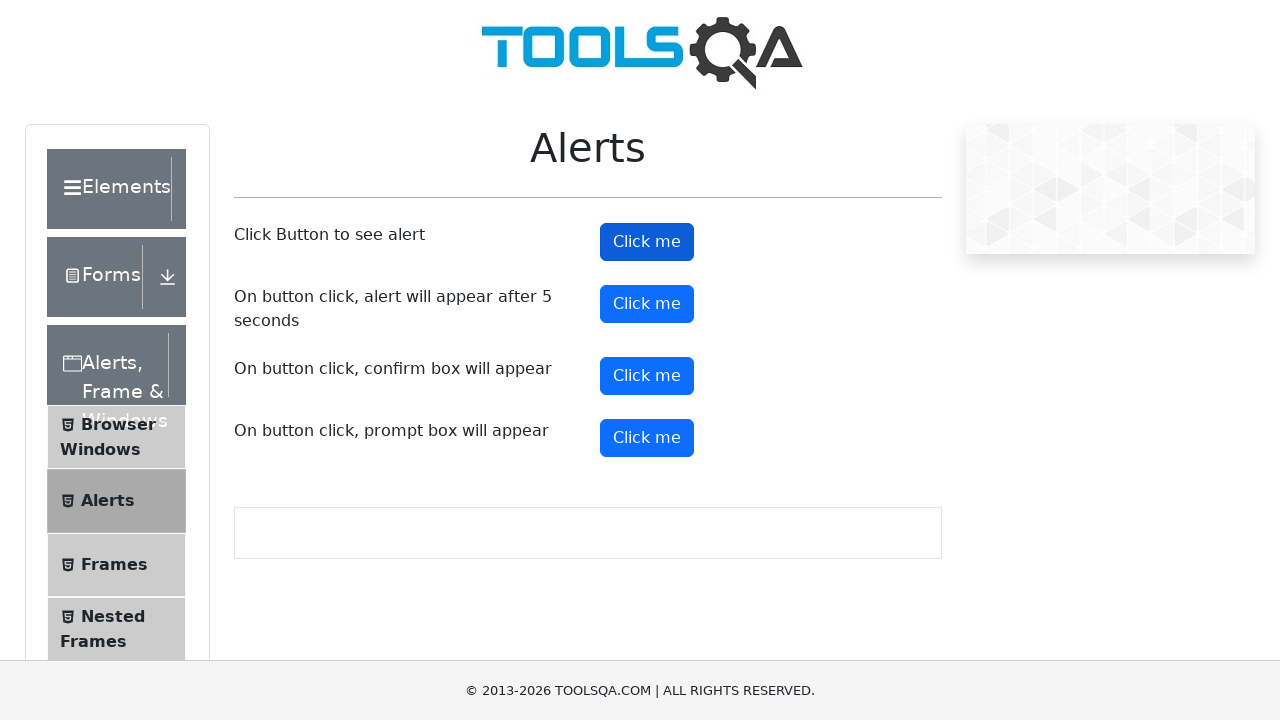